Fills out a CD case generator form with artist name, album title, and tracklist, then selects options and submits the form to generate a printable CD case.

Starting URL: http://www.papercdcase.com/index.php

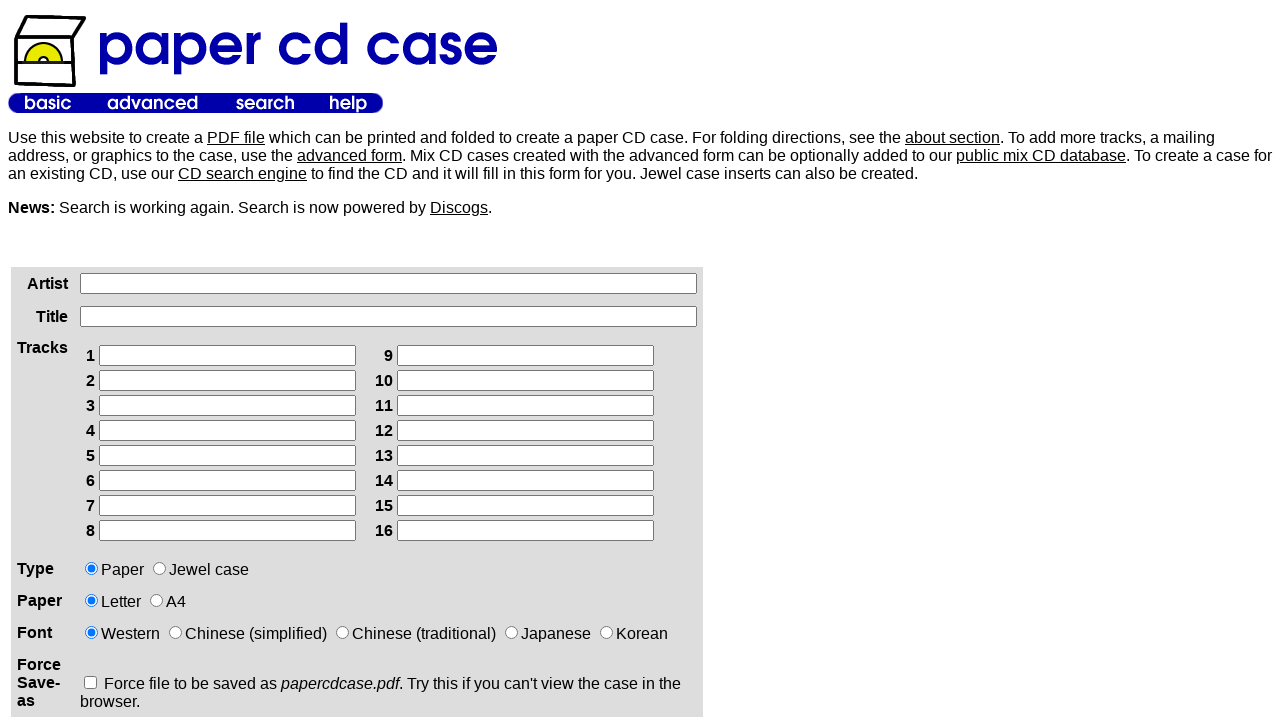

Filled artist name field with 'Perturbator' on xpath=/html/body/table[2]/tbody/tr/td[1]/div/form/table/tbody/tr[1]/td[2]/input
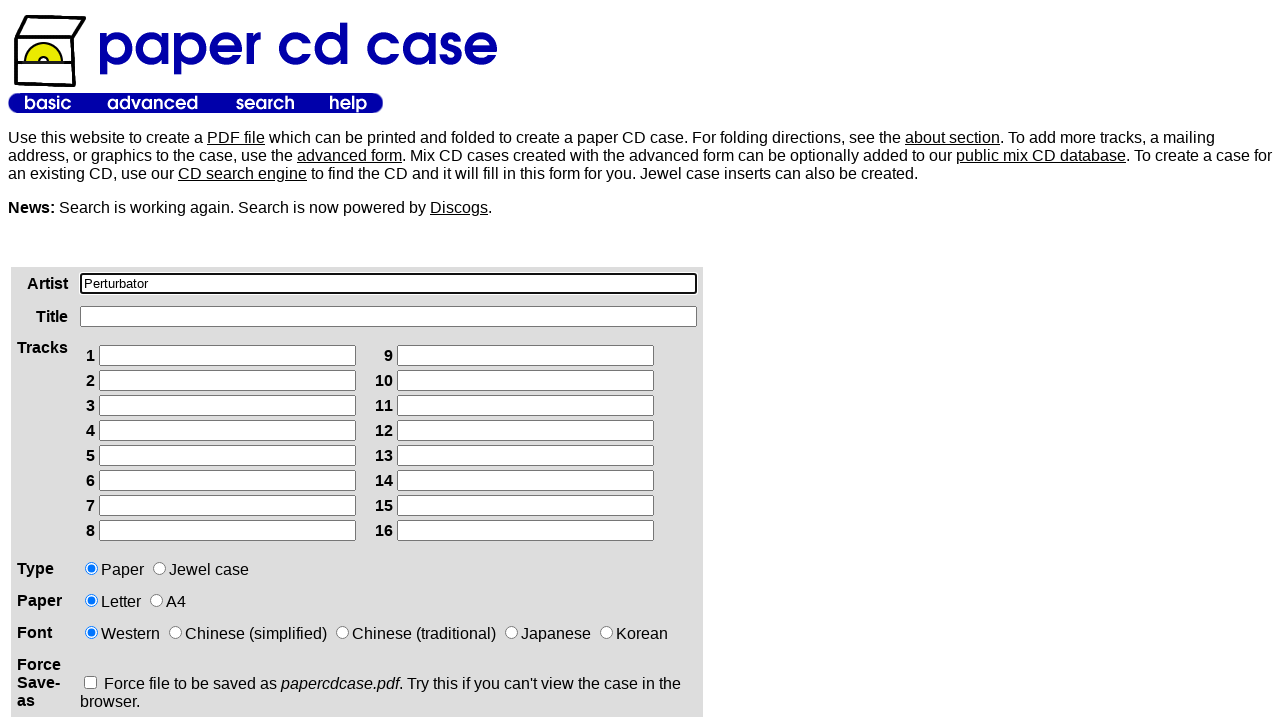

Filled album title field with 'I Am The Night' on xpath=/html/body/table[2]/tbody/tr/td[1]/div/form/table/tbody/tr[2]/td[2]/input
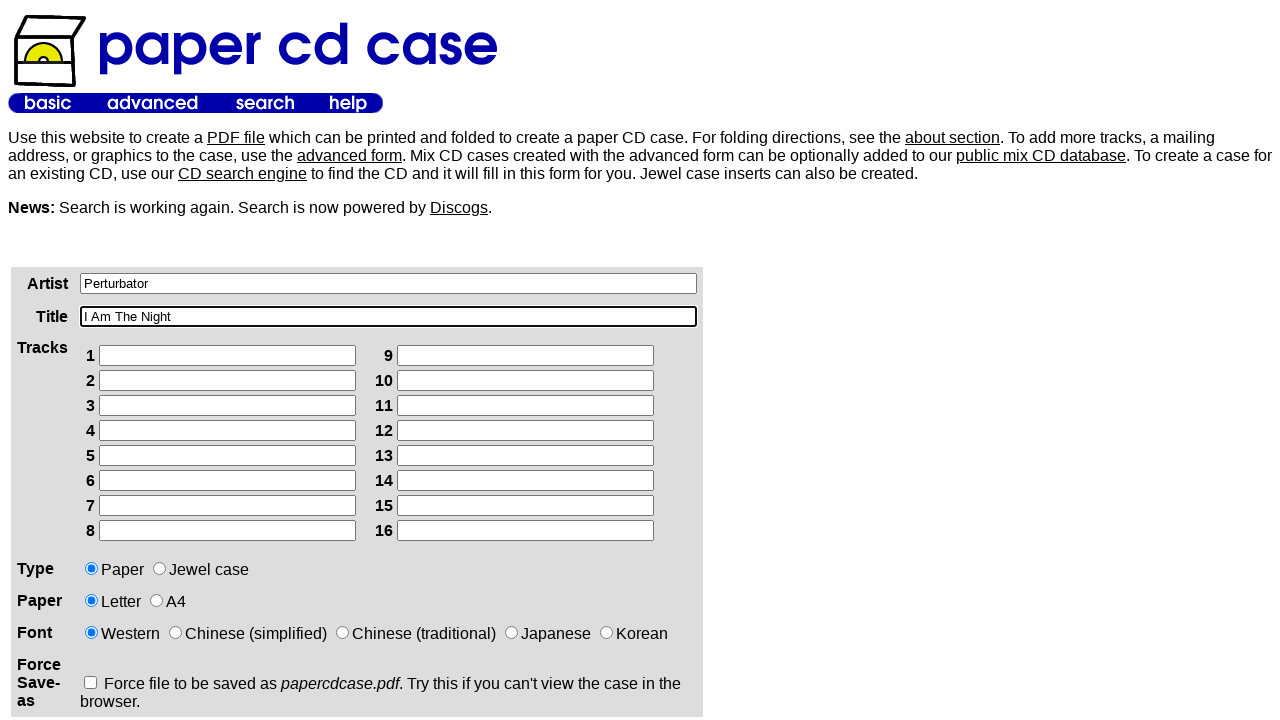

Filled track 1 with 'The New Black' on xpath=/html/body/table[2]/tbody/tr/td[1]/div/form/table/tbody/tr[3]/td[2]/table/
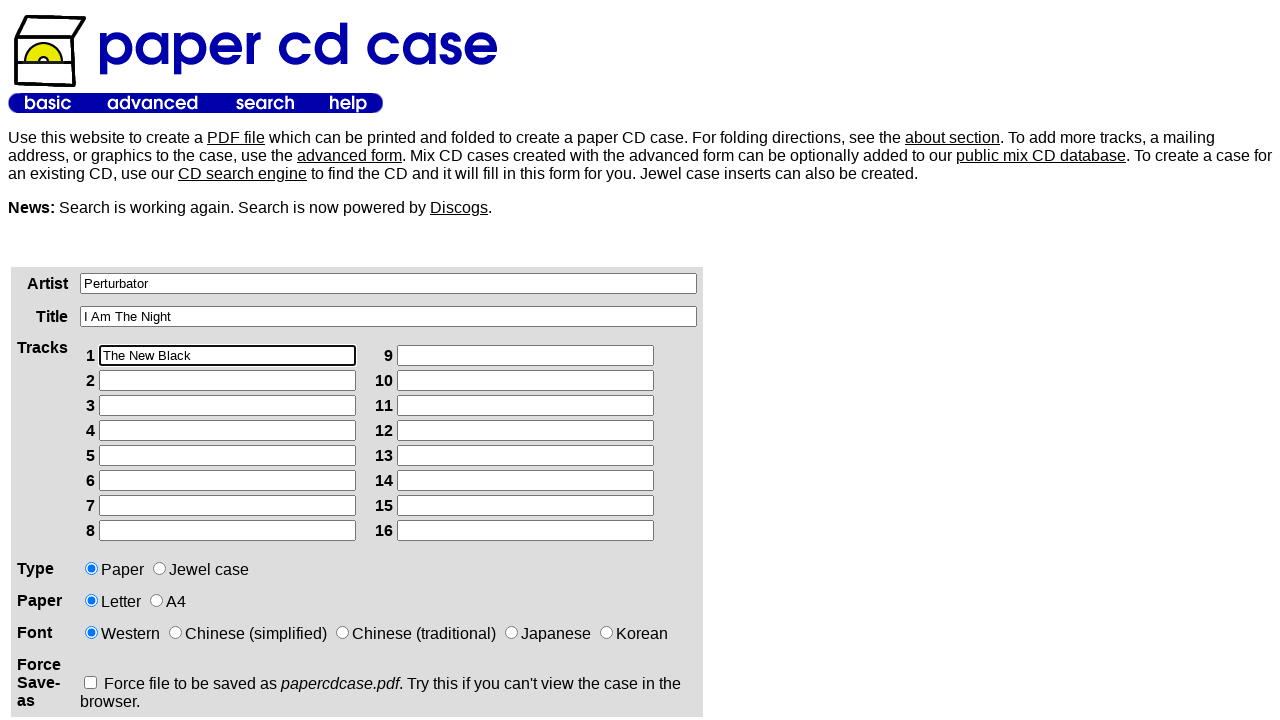

Filled track 2 with 'Retrogenesis' on xpath=/html/body/table[2]/tbody/tr/td[1]/div/form/table/tbody/tr[3]/td[2]/table/
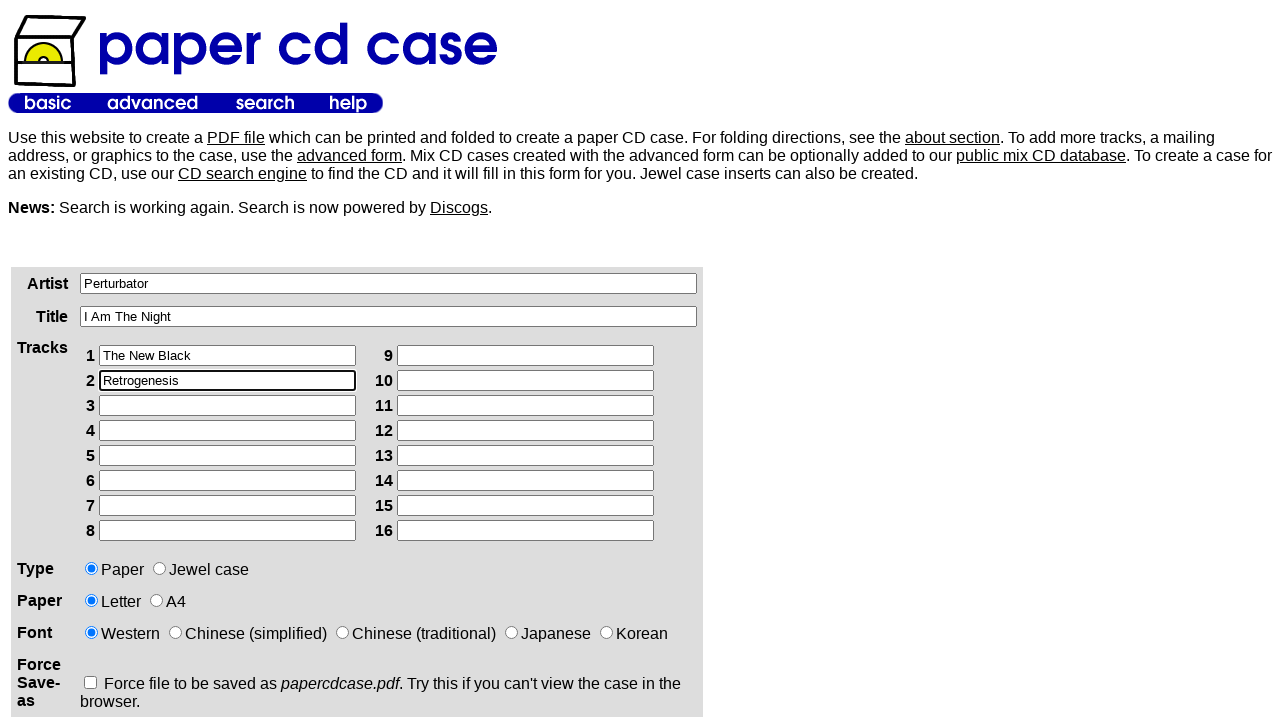

Filled track 3 with 'Naked Tongues' on xpath=/html/body/table[2]/tbody/tr/td[1]/div/form/table/tbody/tr[3]/td[2]/table/
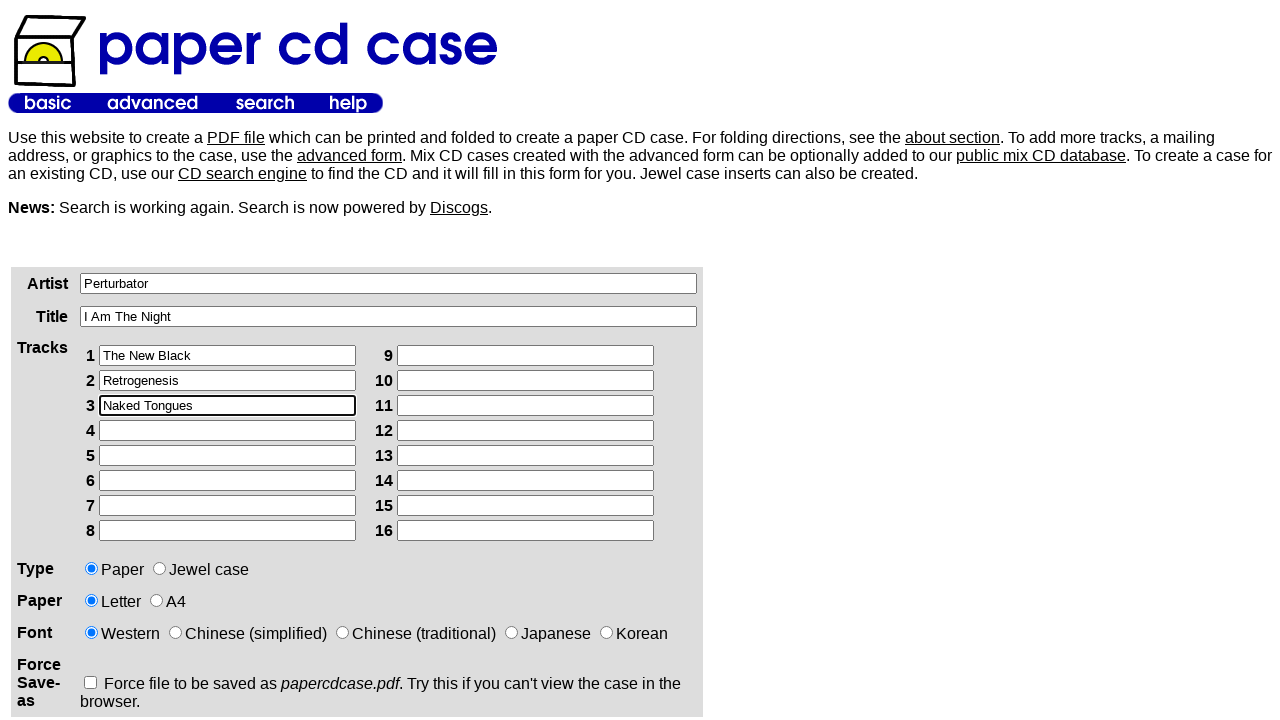

Filled track 4 with 'Nexus Six / Interlude' on xpath=/html/body/table[2]/tbody/tr/td[1]/div/form/table/tbody/tr[3]/td[2]/table/
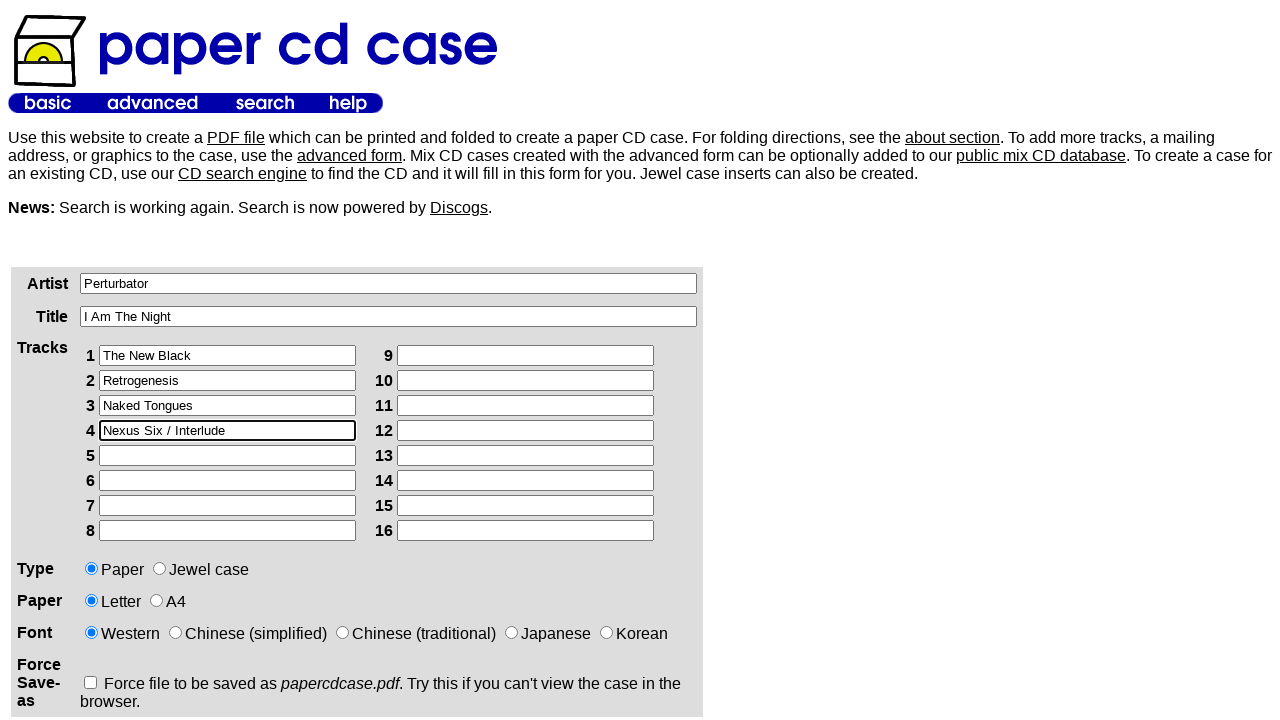

Filled track 5 with 'Technoir' on xpath=/html/body/table[2]/tbody/tr/td[1]/div/form/table/tbody/tr[3]/td[2]/table/
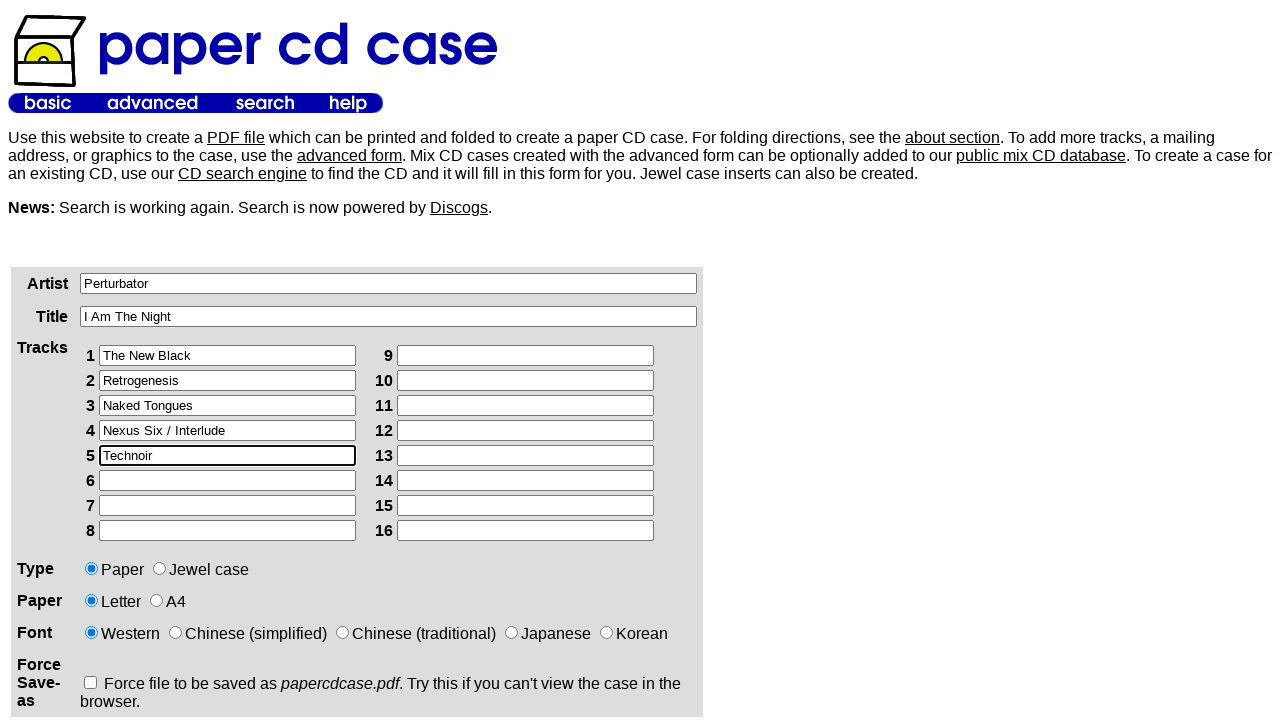

Filled track 6 with 'Desire' on xpath=/html/body/table[2]/tbody/tr/td[1]/div/form/table/tbody/tr[3]/td[2]/table/
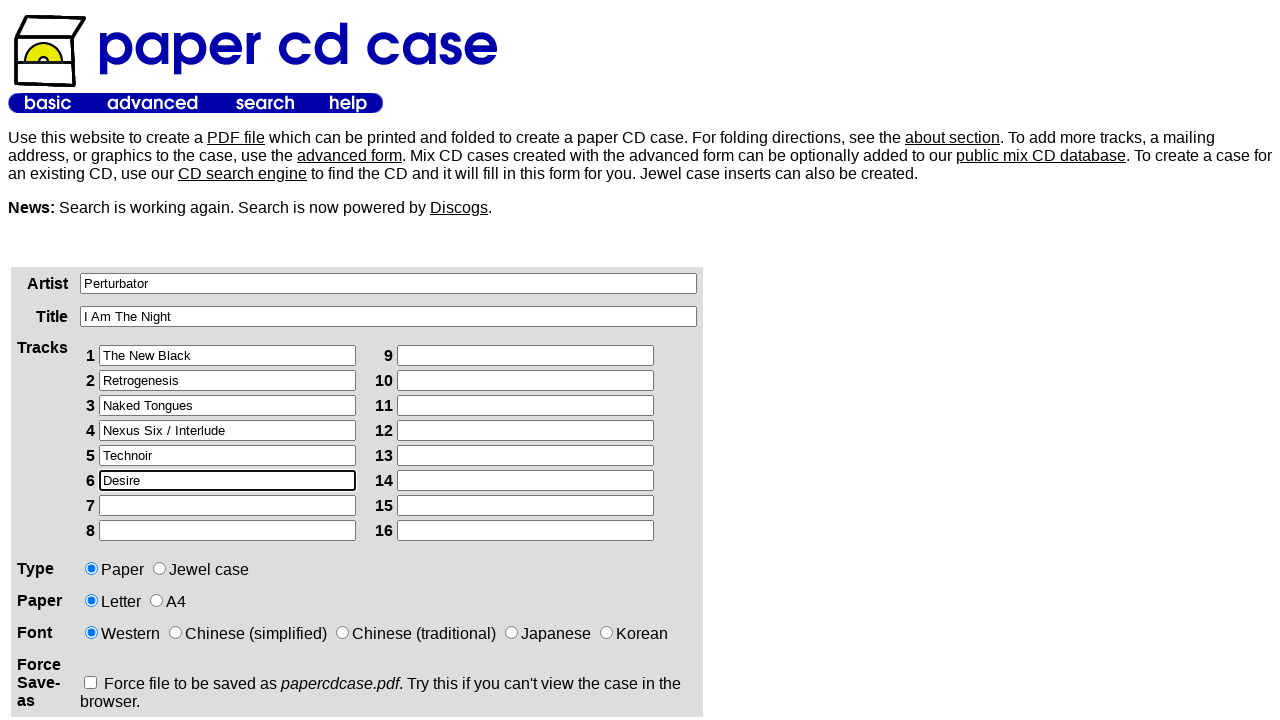

Filled track 7 with 'Deviance' on xpath=/html/body/table[2]/tbody/tr/td[1]/div/form/table/tbody/tr[3]/td[2]/table/
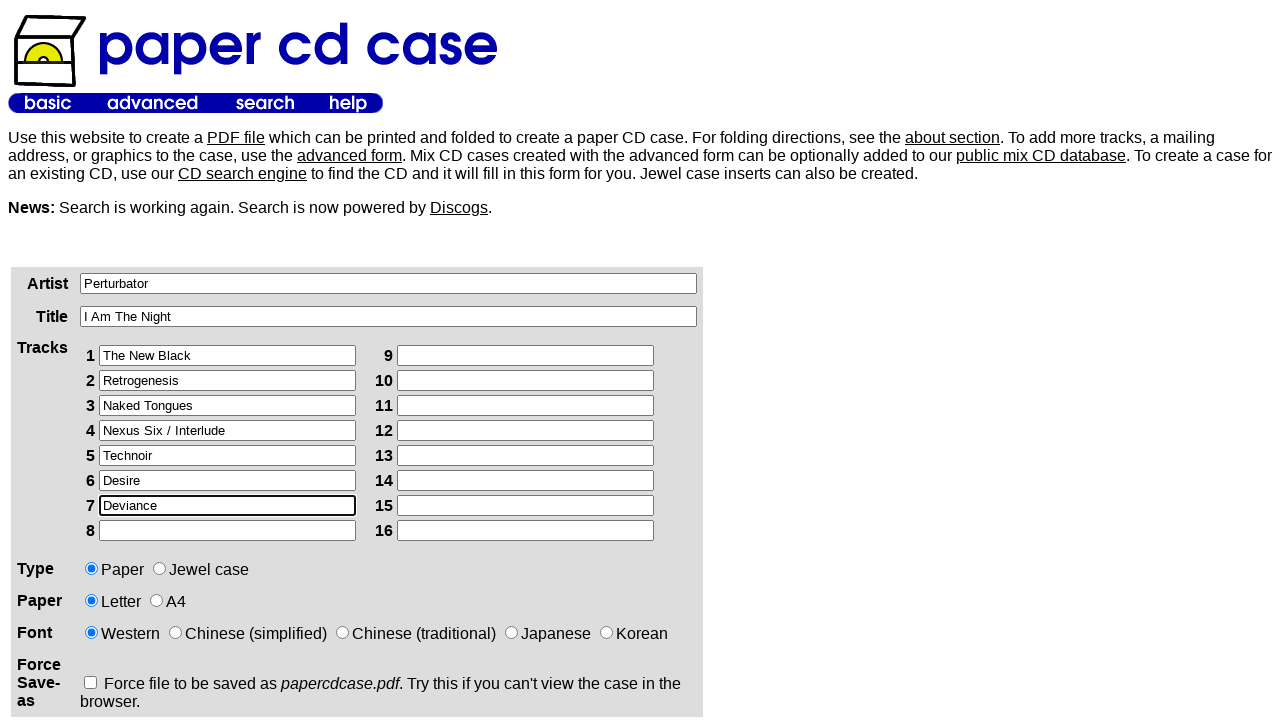

Filled track 8 with 'Raining Steel' on xpath=/html/body/table[2]/tbody/tr/td[1]/div/form/table/tbody/tr[3]/td[2]/table/
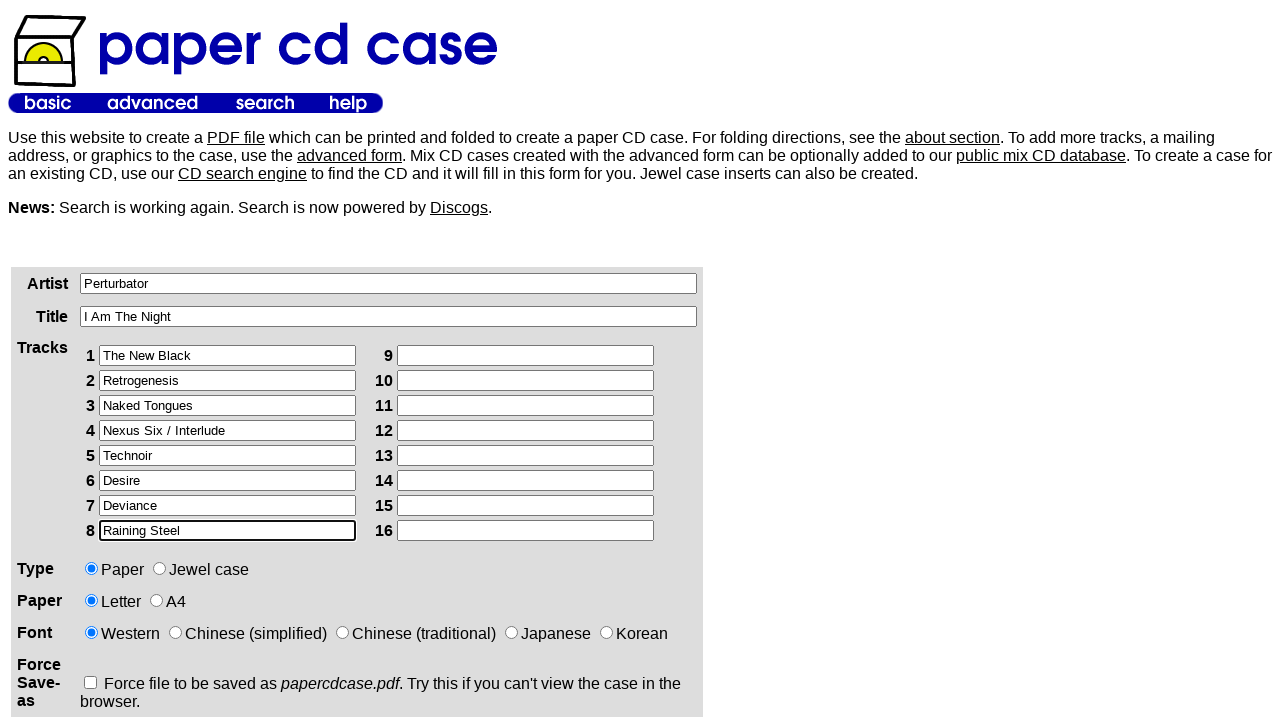

Filled track 9 with 'Ghost Dancers Slay Together' on xpath=/html/body/table[2]/tbody/tr/td[1]/div/form/table/tbody/tr[3]/td[2]/table/
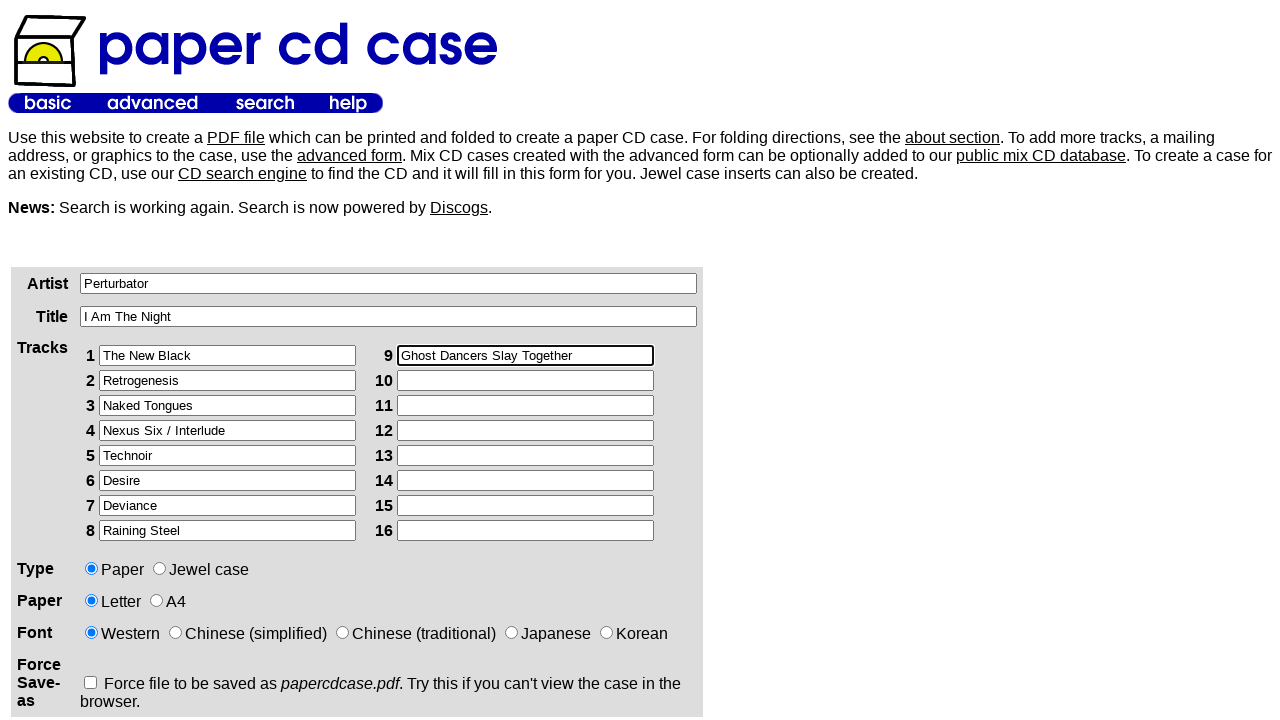

Filled track 10 with 'The Price of Failure' on xpath=/html/body/table[2]/tbody/tr/td[1]/div/form/table/tbody/tr[3]/td[2]/table/
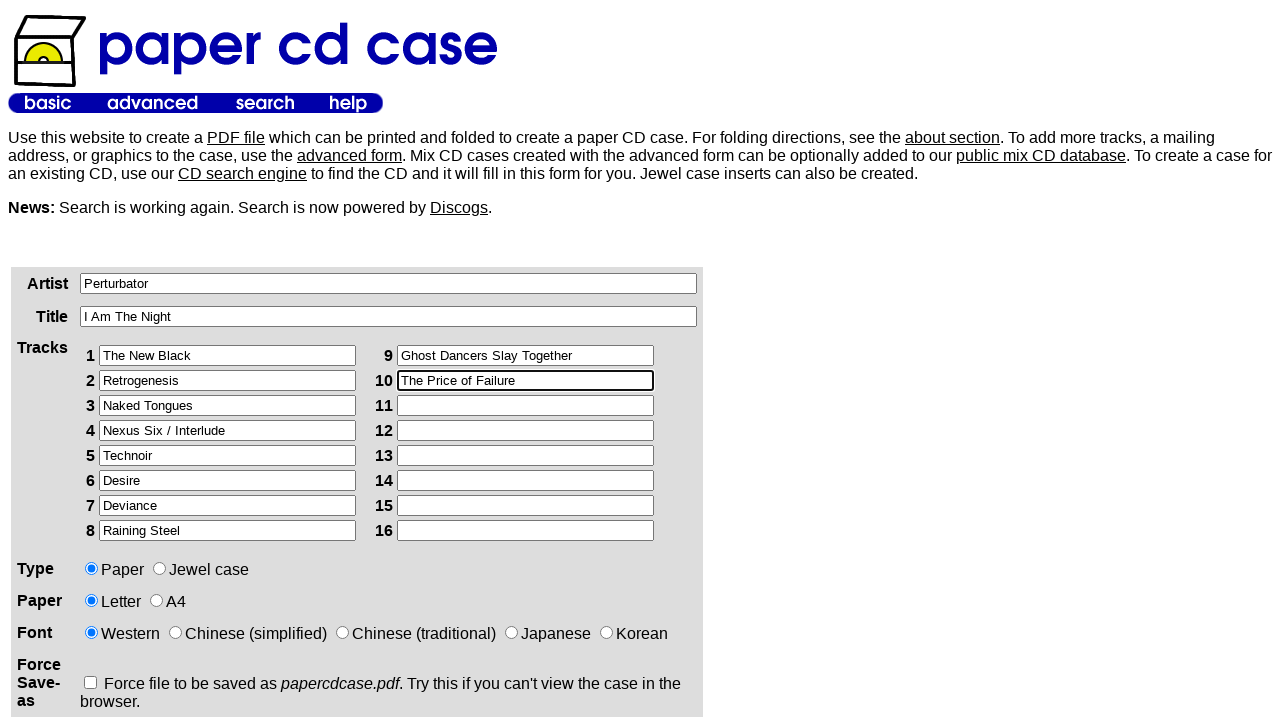

Selected first form option at (160, 568) on xpath=/html/body/table[2]/tbody/tr/td[1]/div/form/table/tbody/tr[4]/td[2]/input[
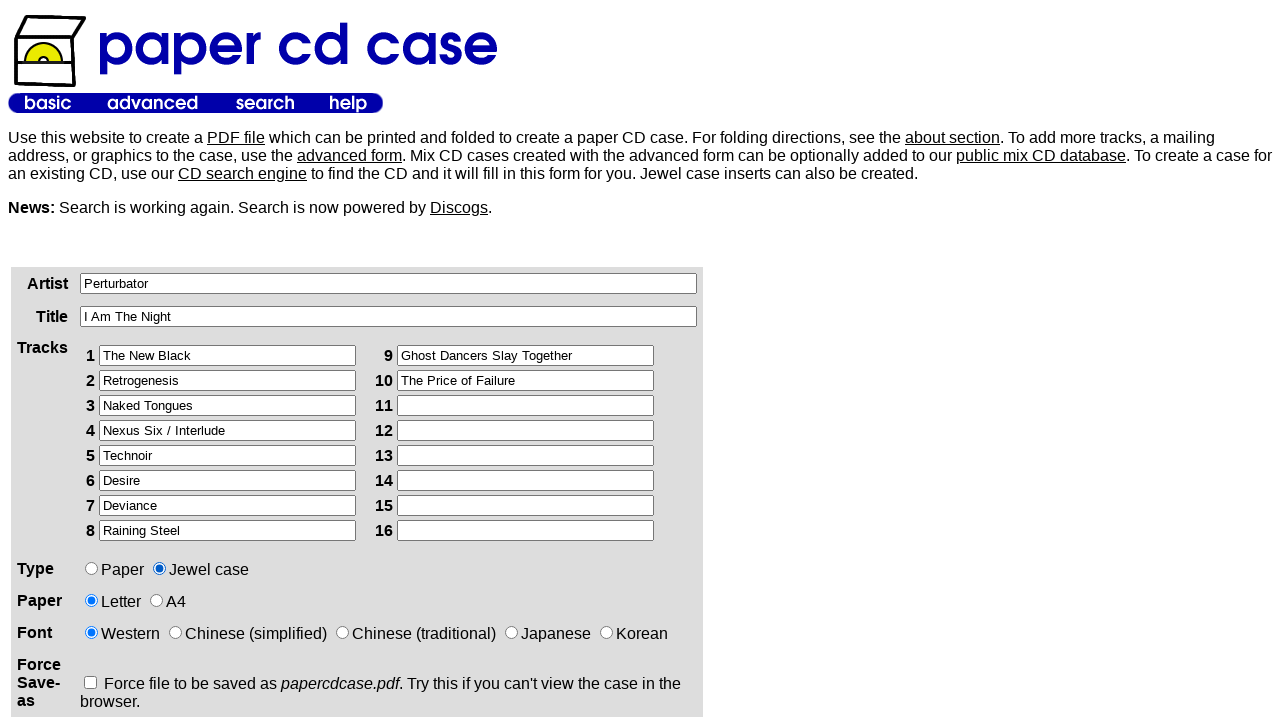

Selected second form option at (156, 600) on xpath=/html/body/table[2]/tbody/tr/td[1]/div/form/table/tbody/tr[5]/td[2]/input[
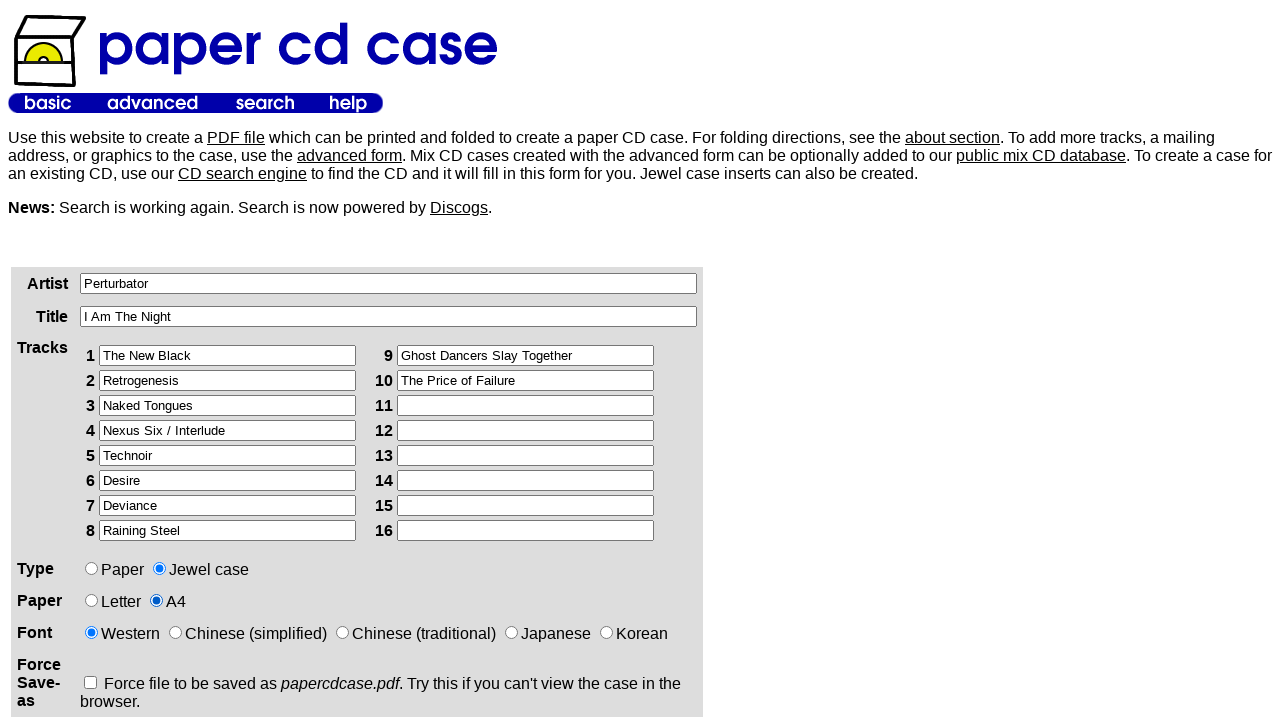

Selected third form option at (90, 682) on xpath=/html/body/table[2]/tbody/tr/td[1]/div/form/table/tbody/tr[7]/td[2]/input
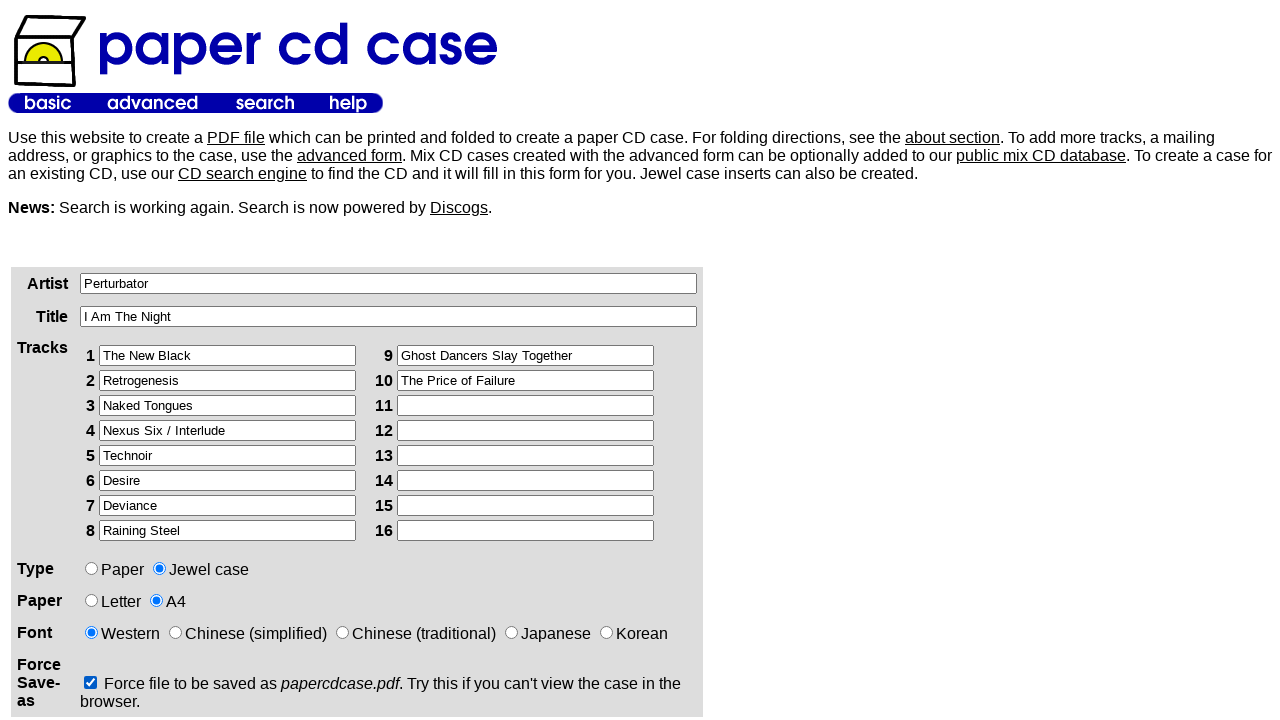

Submitted CD case generator form at (125, 360) on xpath=/html/body/table[2]/tbody/tr/td[1]/div/form/p/input
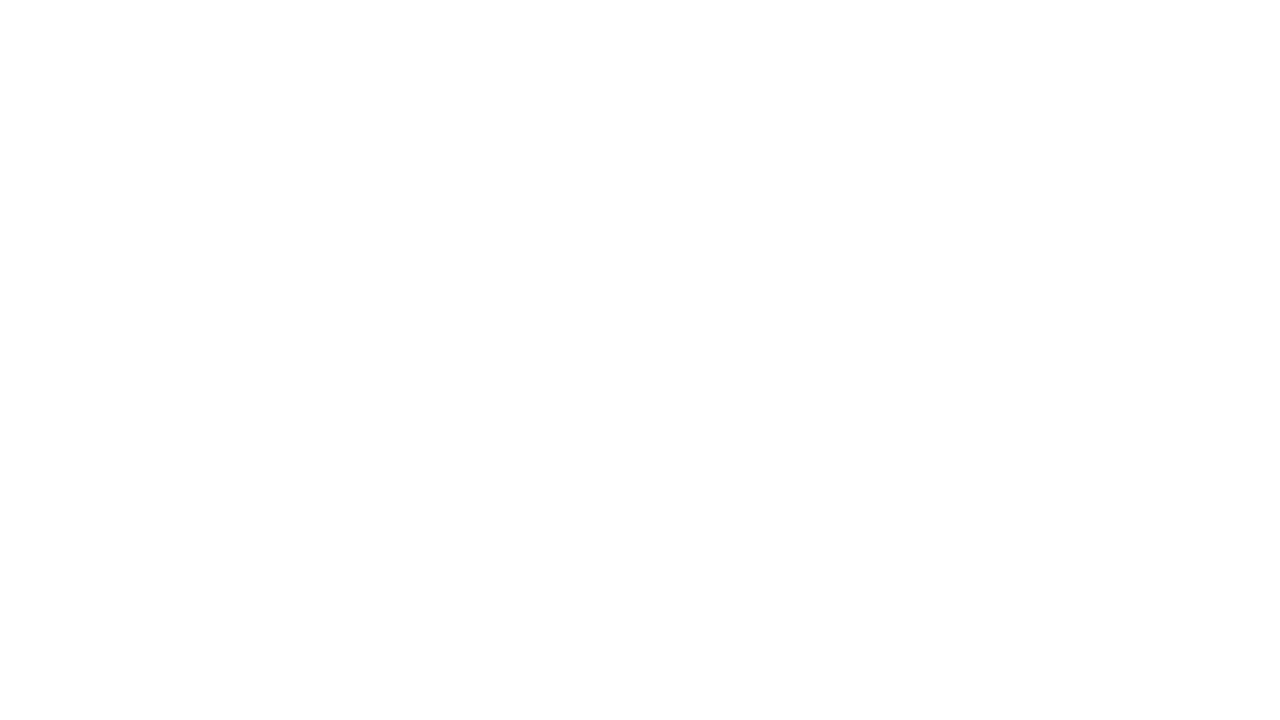

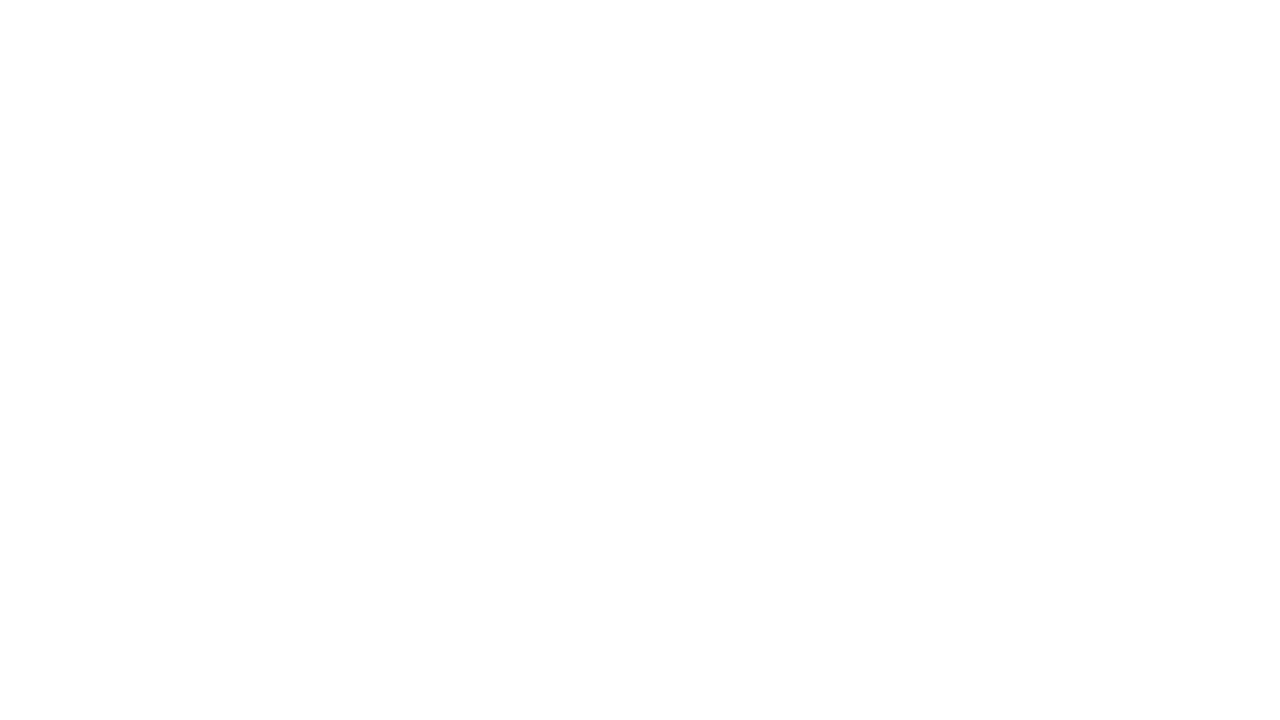